Tests checkbox functionality by finding all checkboxes on the page and verifying their checked/unchecked states using both attribute lookup and selection state methods.

Starting URL: http://the-internet.herokuapp.com/checkboxes

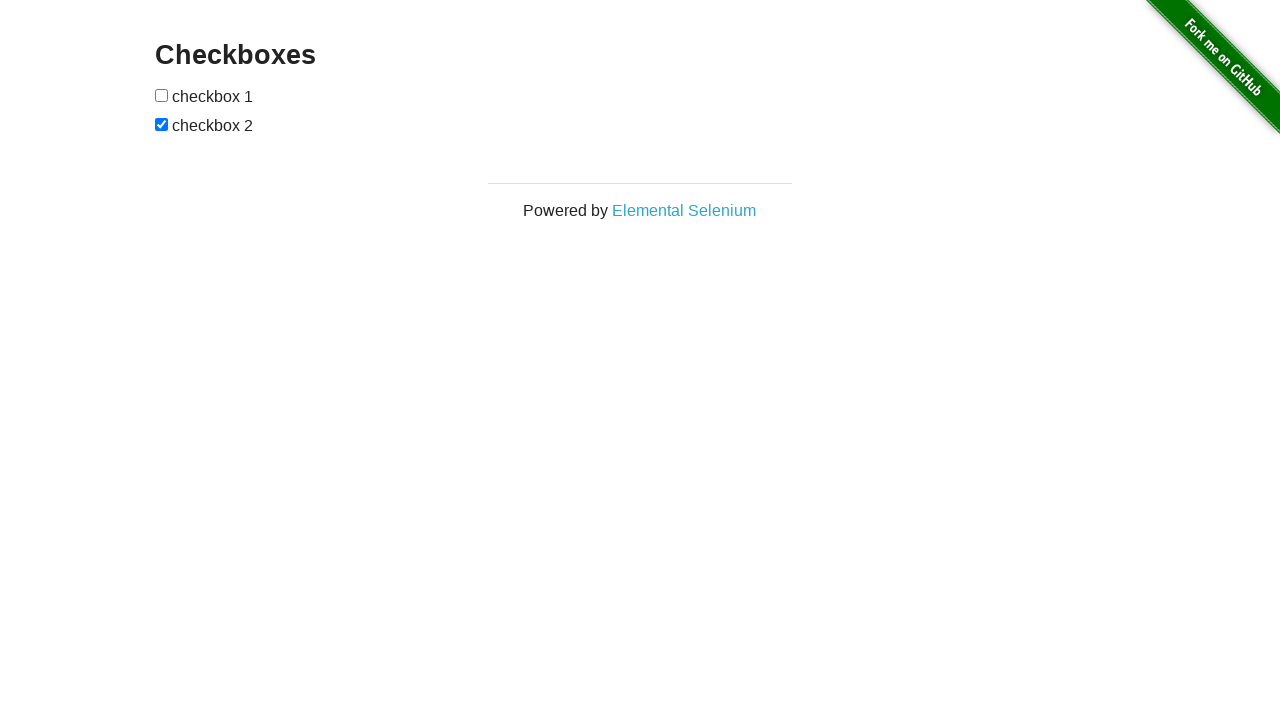

Waited for checkboxes to be present on the page
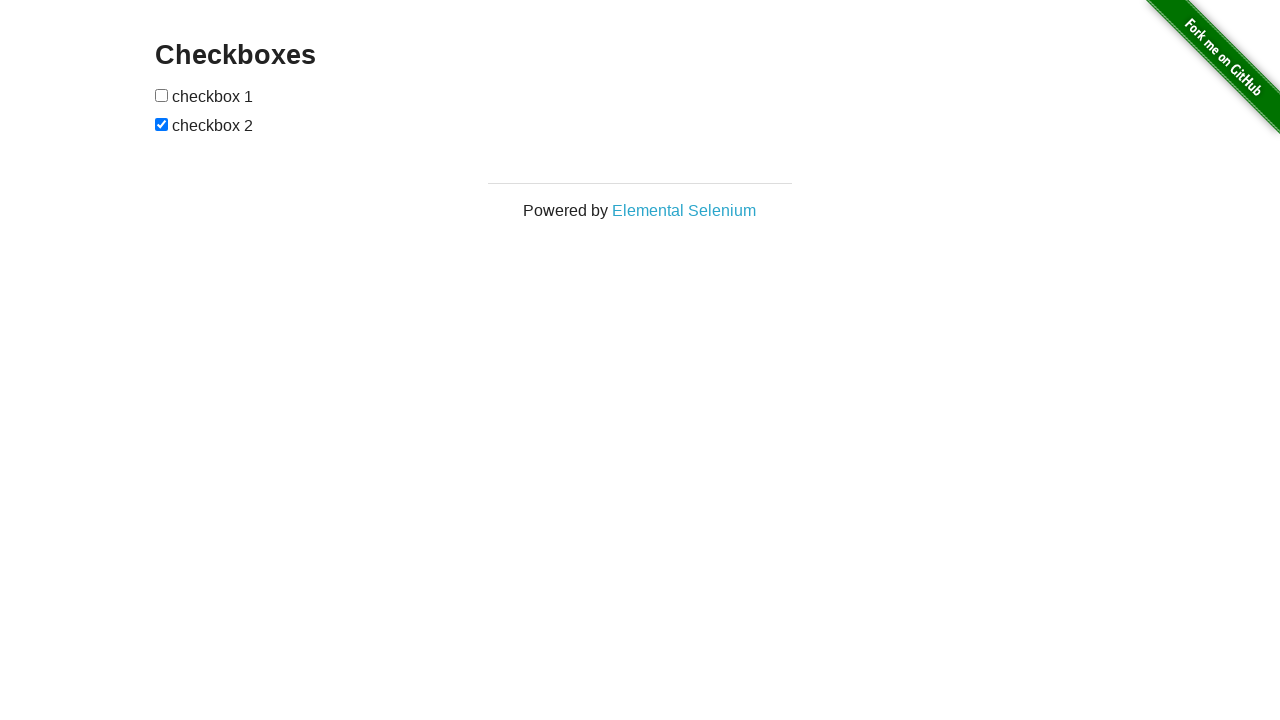

Located all checkboxes on the page
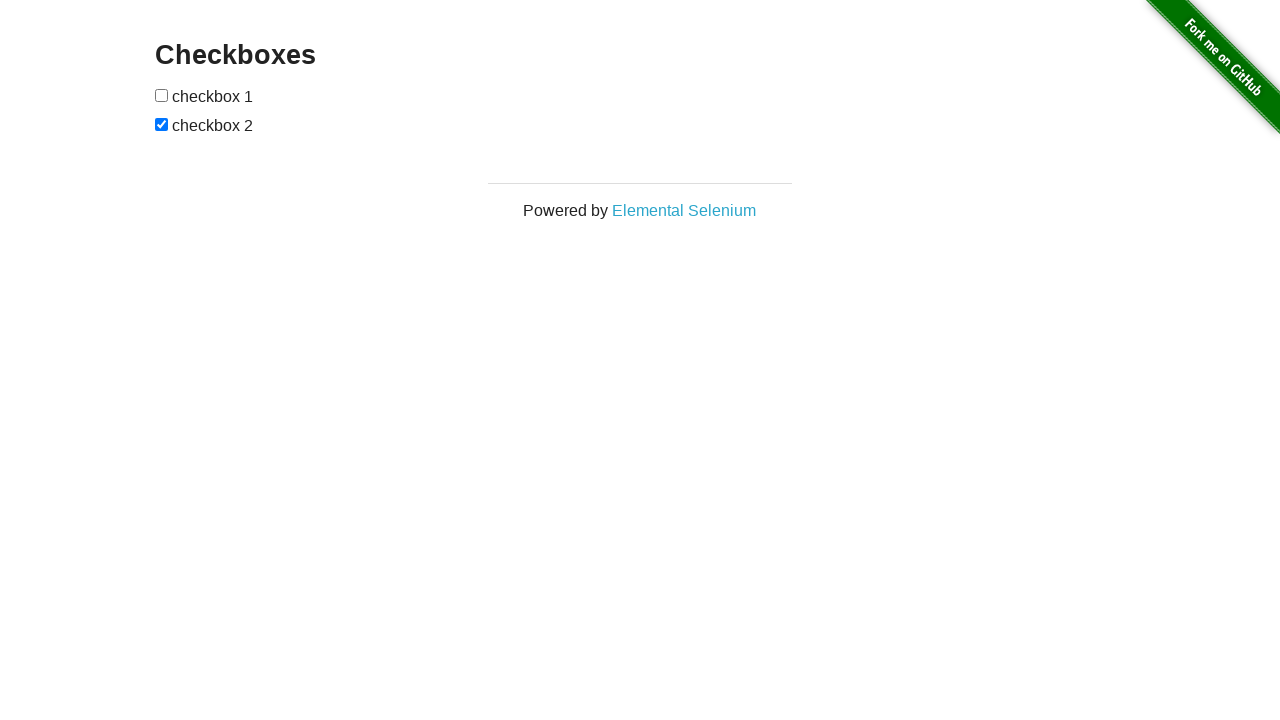

Found 2 checkboxes on the page
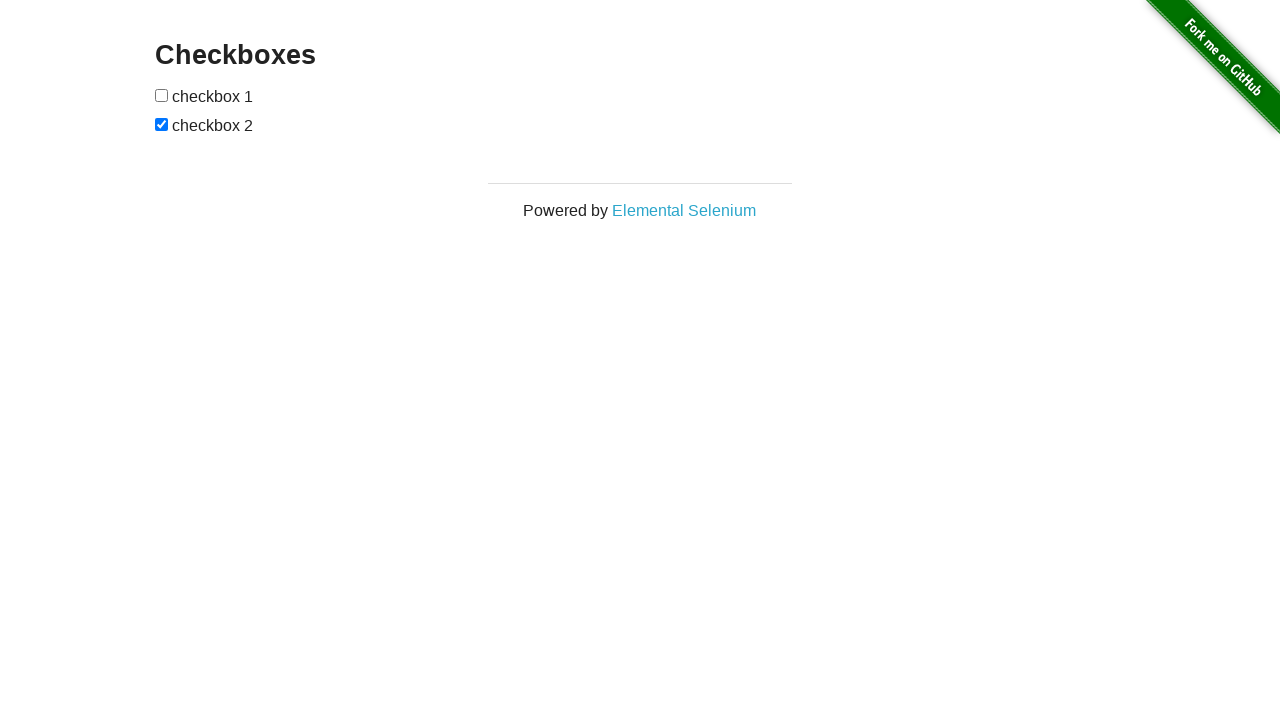

Verified that checkboxes exist on the page
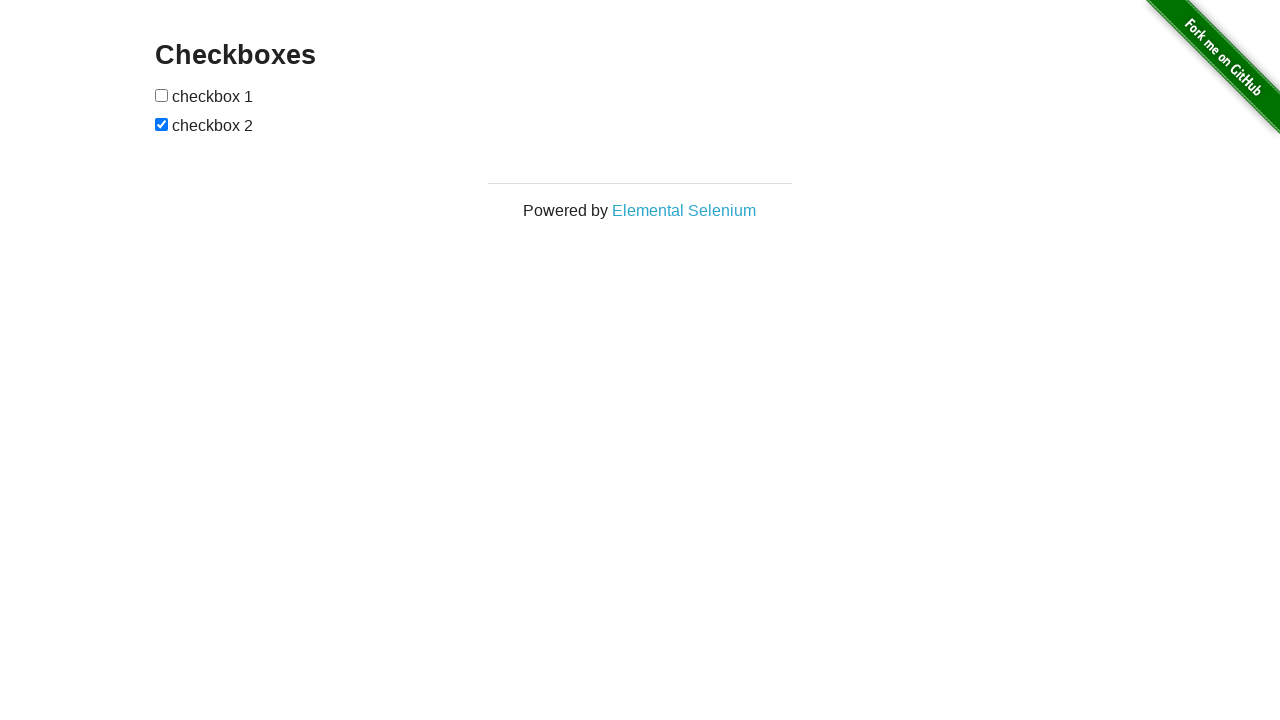

Selected the first checkbox
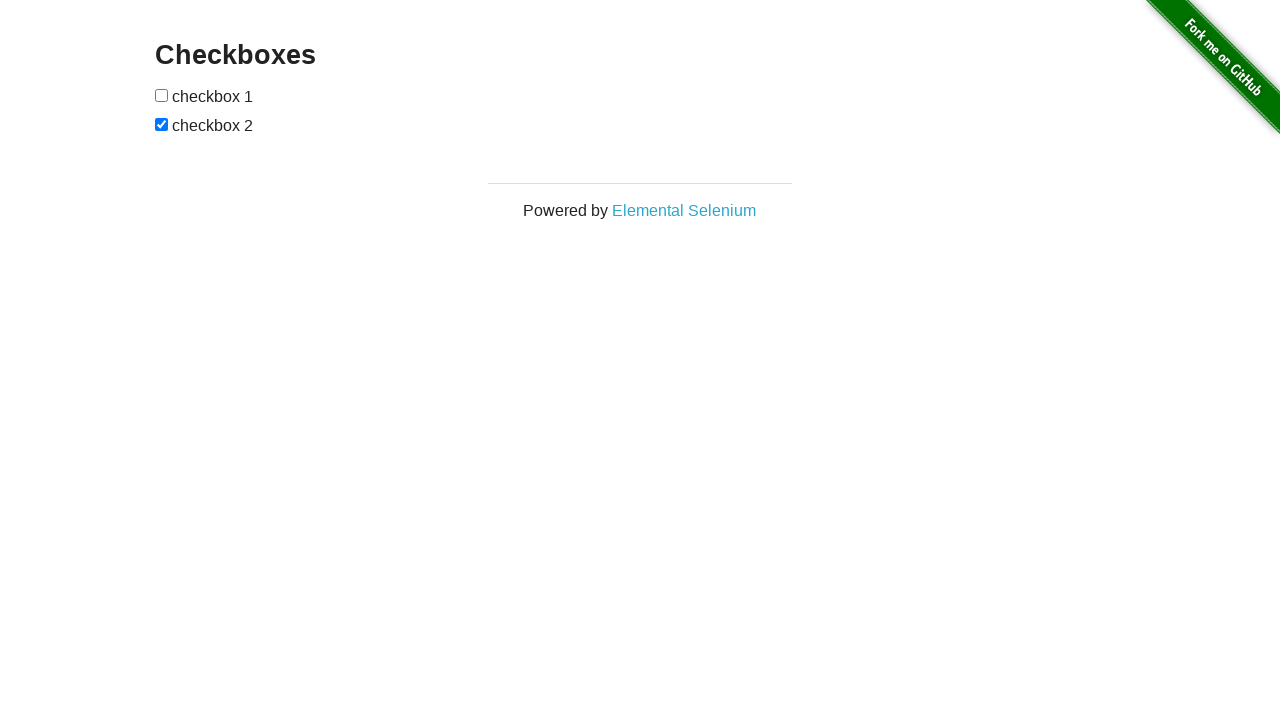

Verified that the first checkbox is unchecked by default
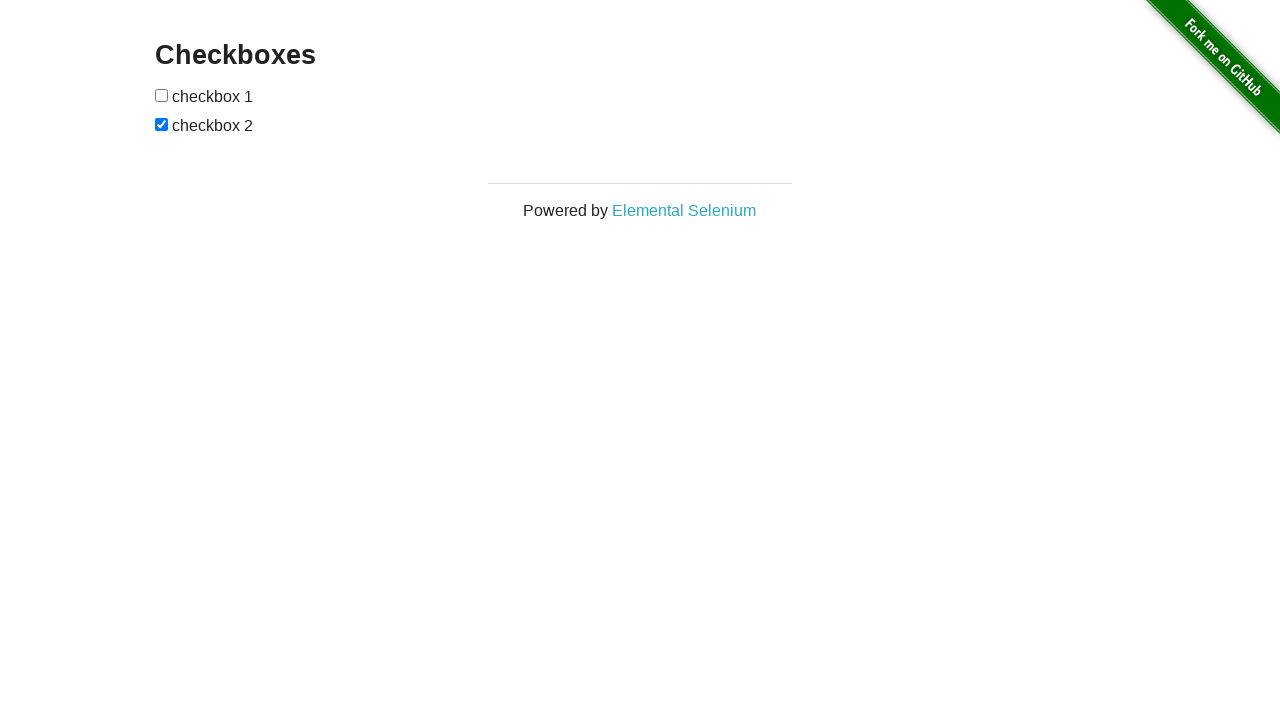

Selected the last checkbox
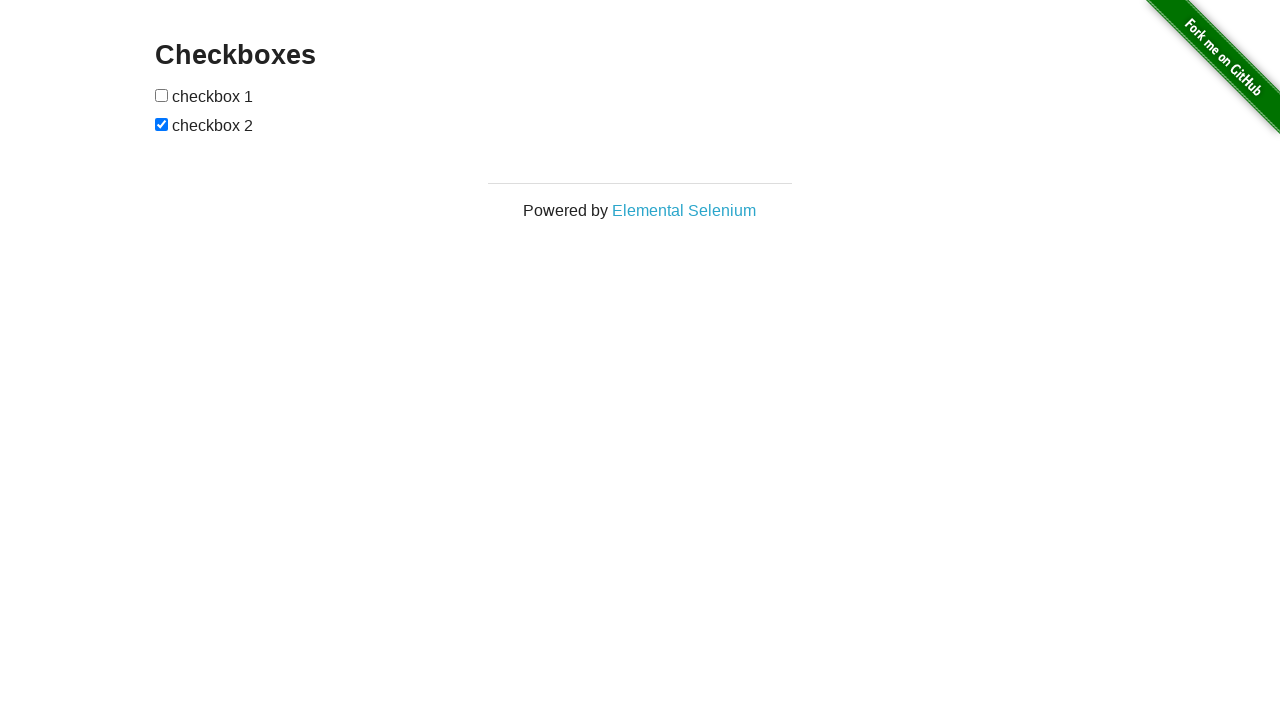

Verified that the last checkbox is checked by default
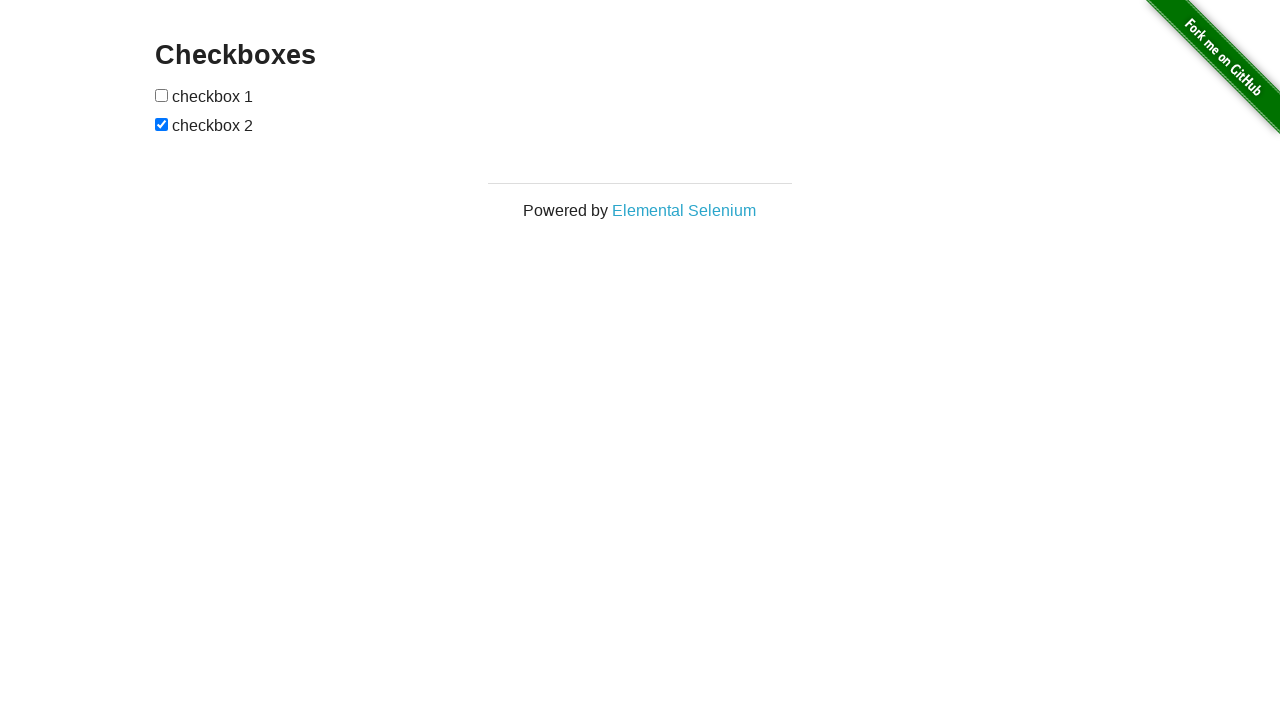

Clicked the first checkbox to check it at (162, 95) on input[type="checkbox"] >> nth=0
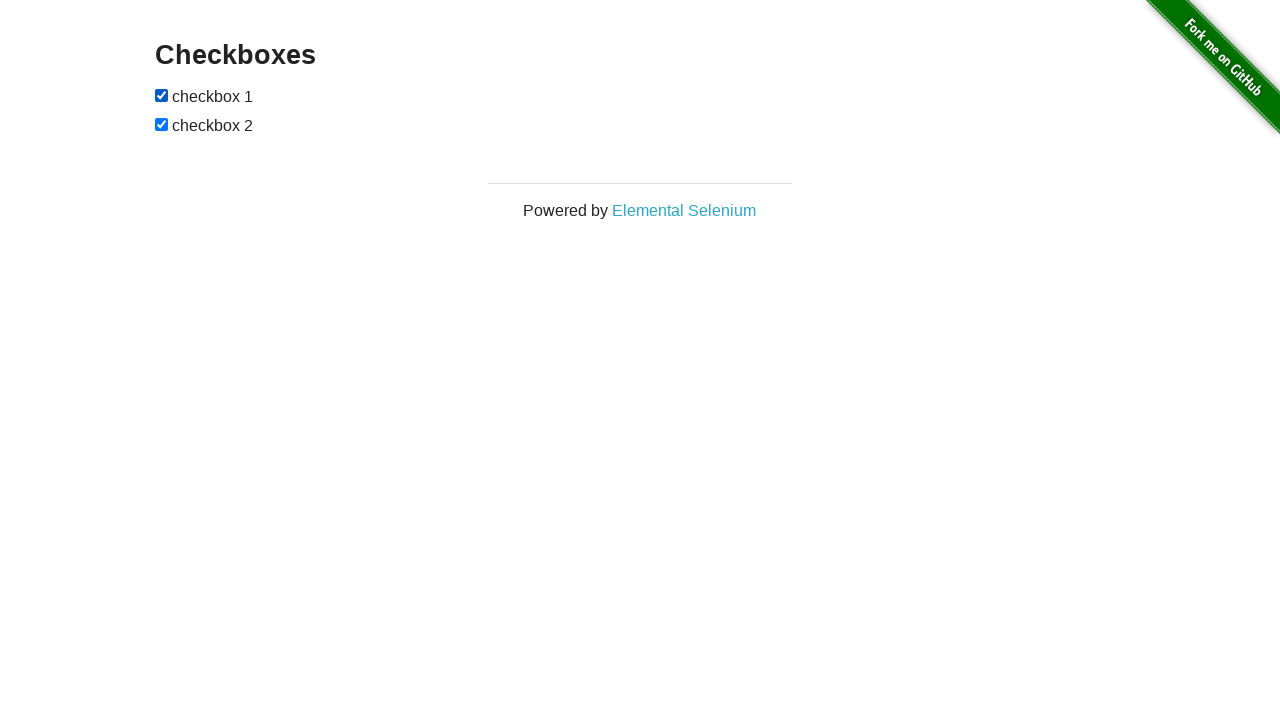

Verified that the first checkbox is now checked after clicking
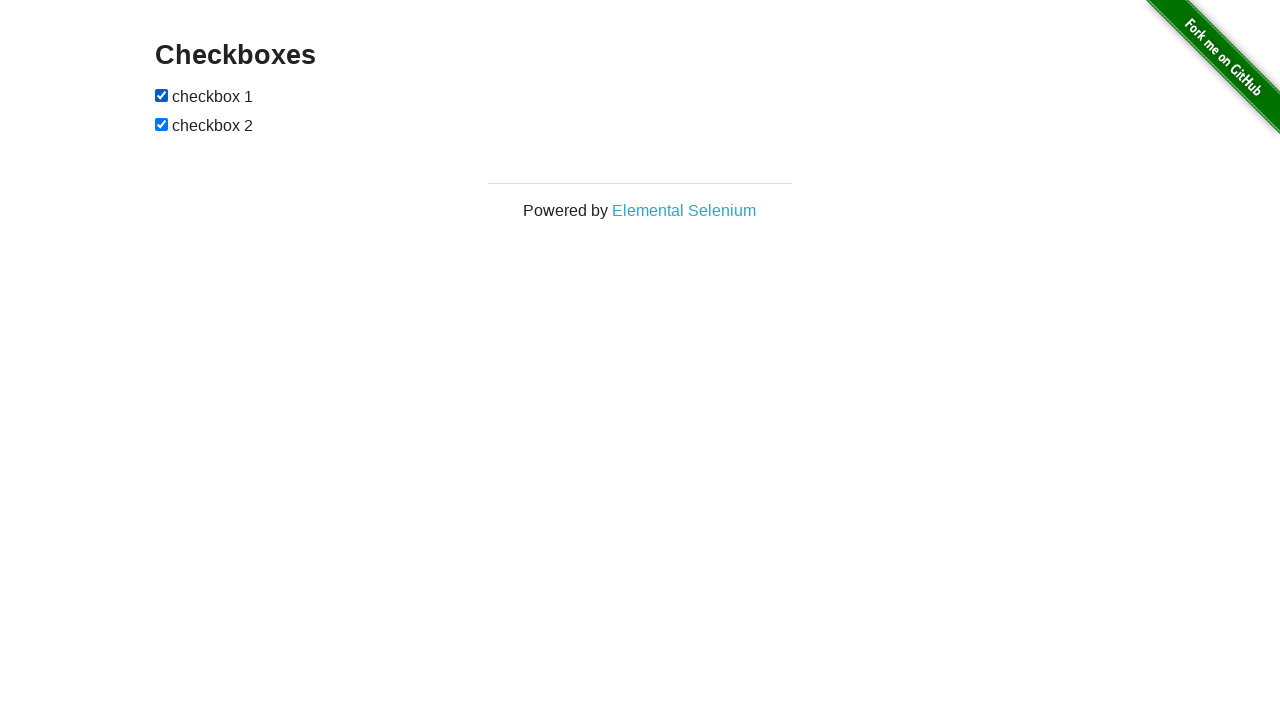

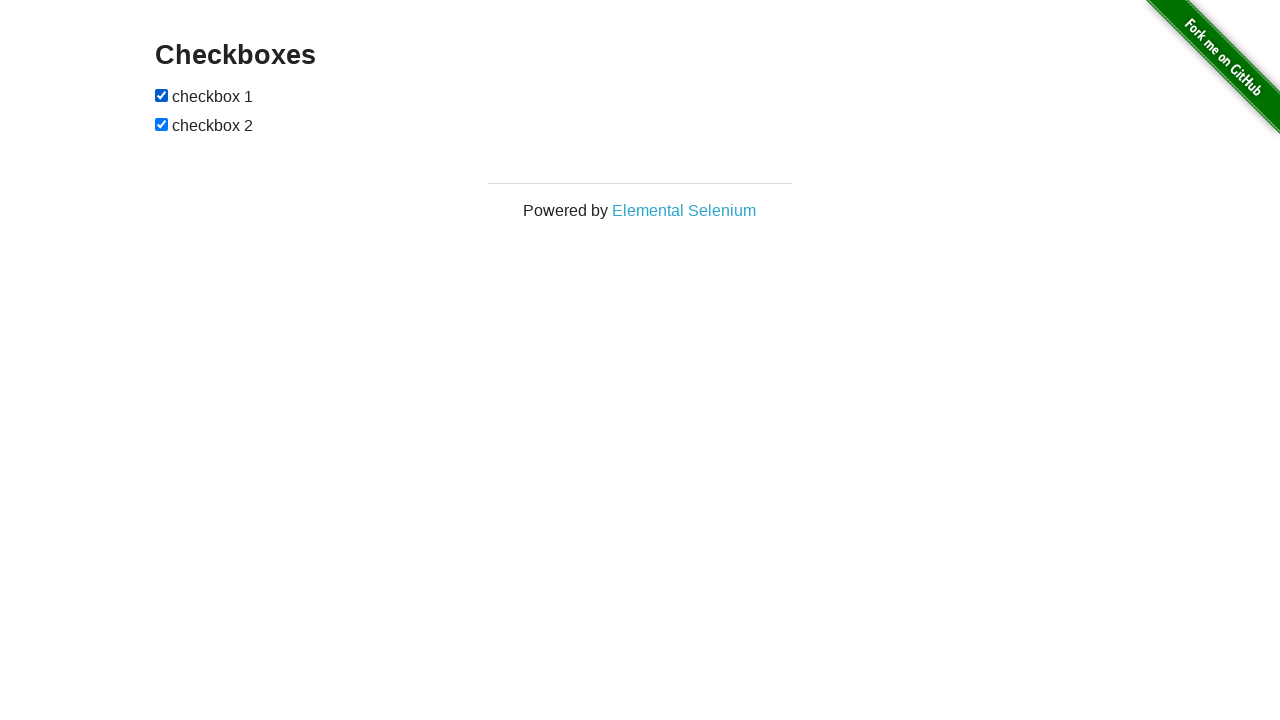